Tests mobile device emulation by setting a mobile viewport, then clicking the mobile navbar toggler icon and navigating to the Library page.

Starting URL: https://rahulshettyacademy.com/angularAppdemo/

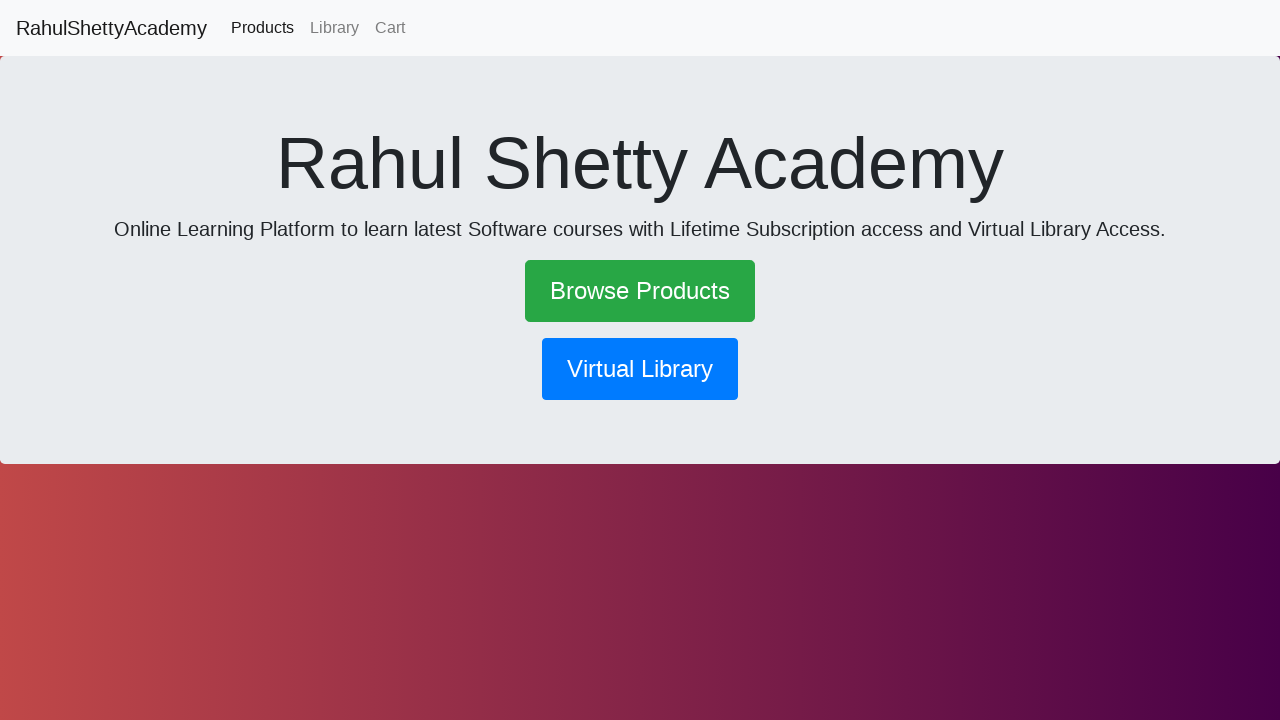

Set mobile viewport to 600x1000 pixels
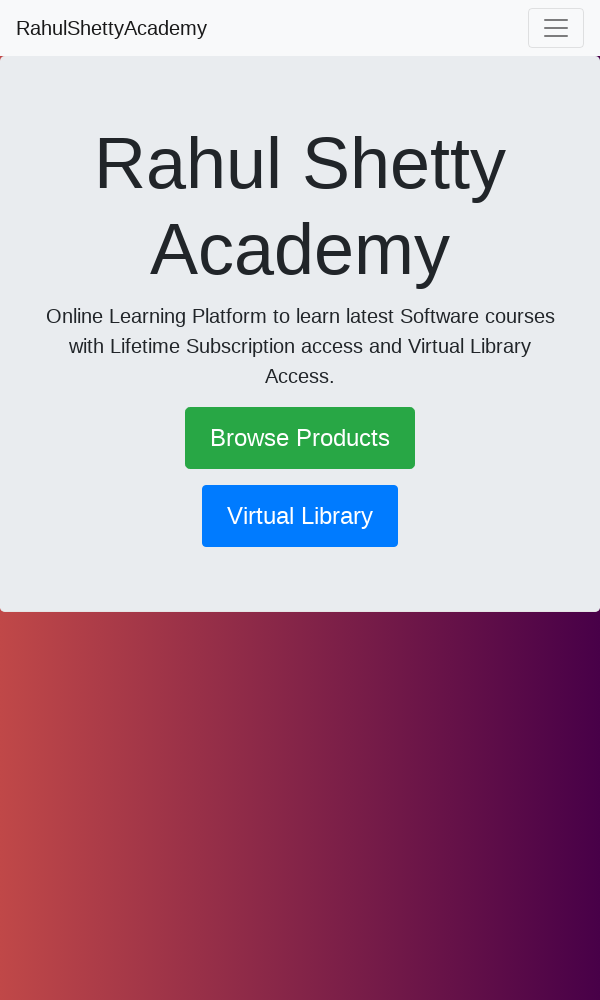

Clicked mobile navbar toggler icon at (556, 28) on .navbar-toggler-icon
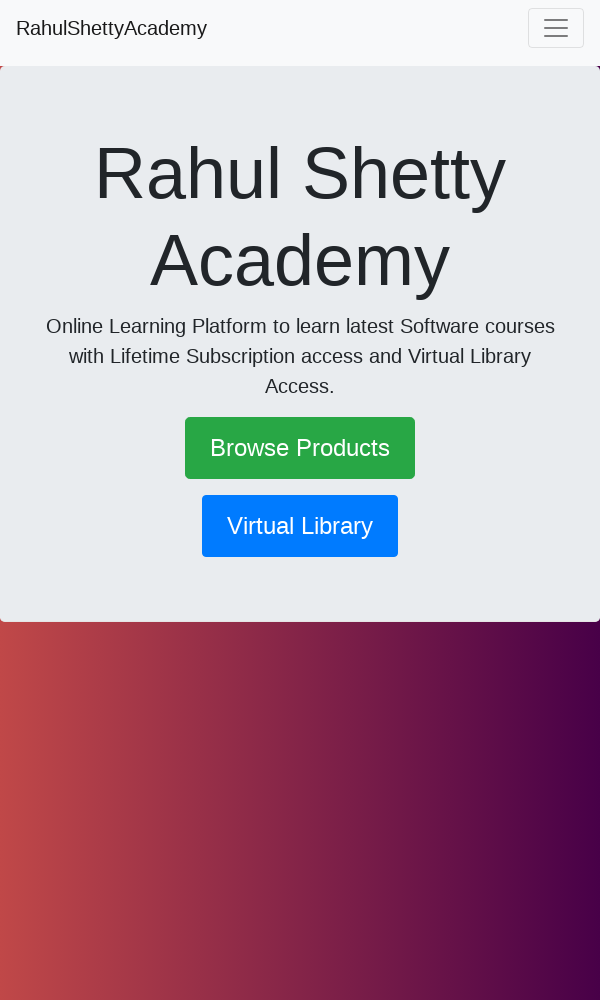

Waited 1000ms for navigation menu to appear
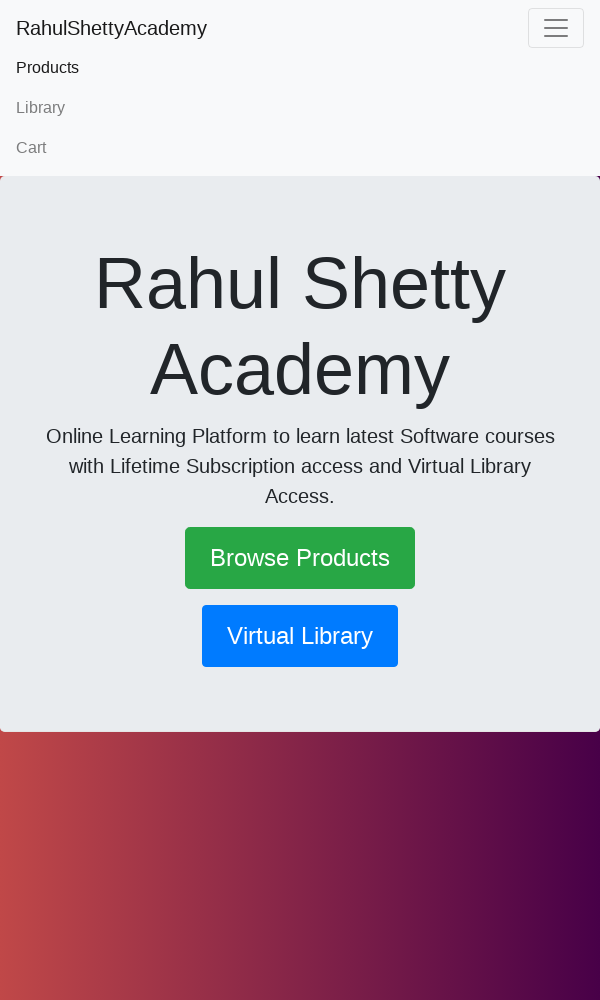

Clicked on Library link to navigate to Library page at (300, 108) on text=Library
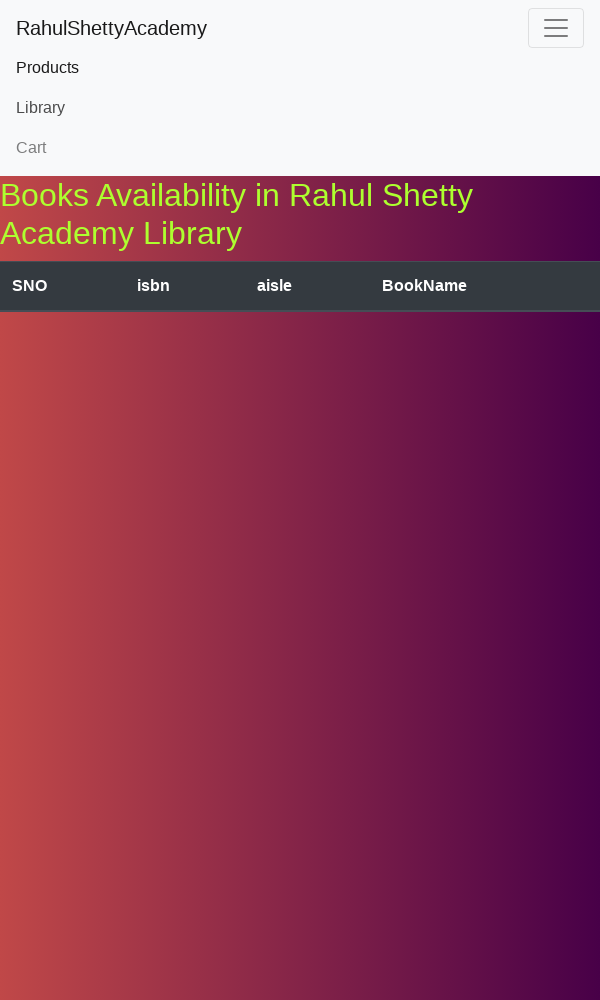

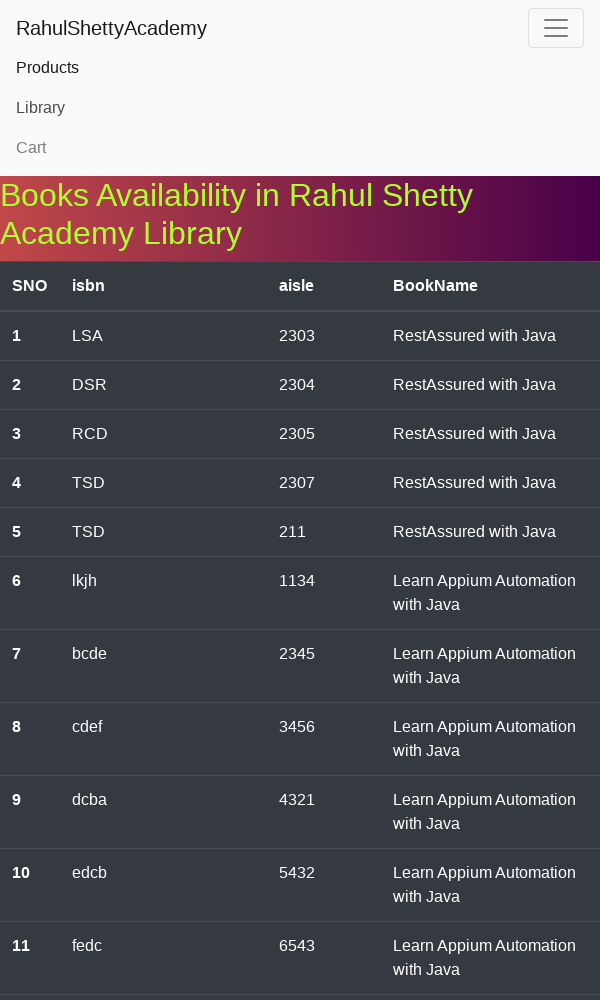